Tests handling JavaScript alerts by clicking all alert buttons and accepting each dialog that appears.

Starting URL: https://www.techglobal-training.com/frontend/alerts

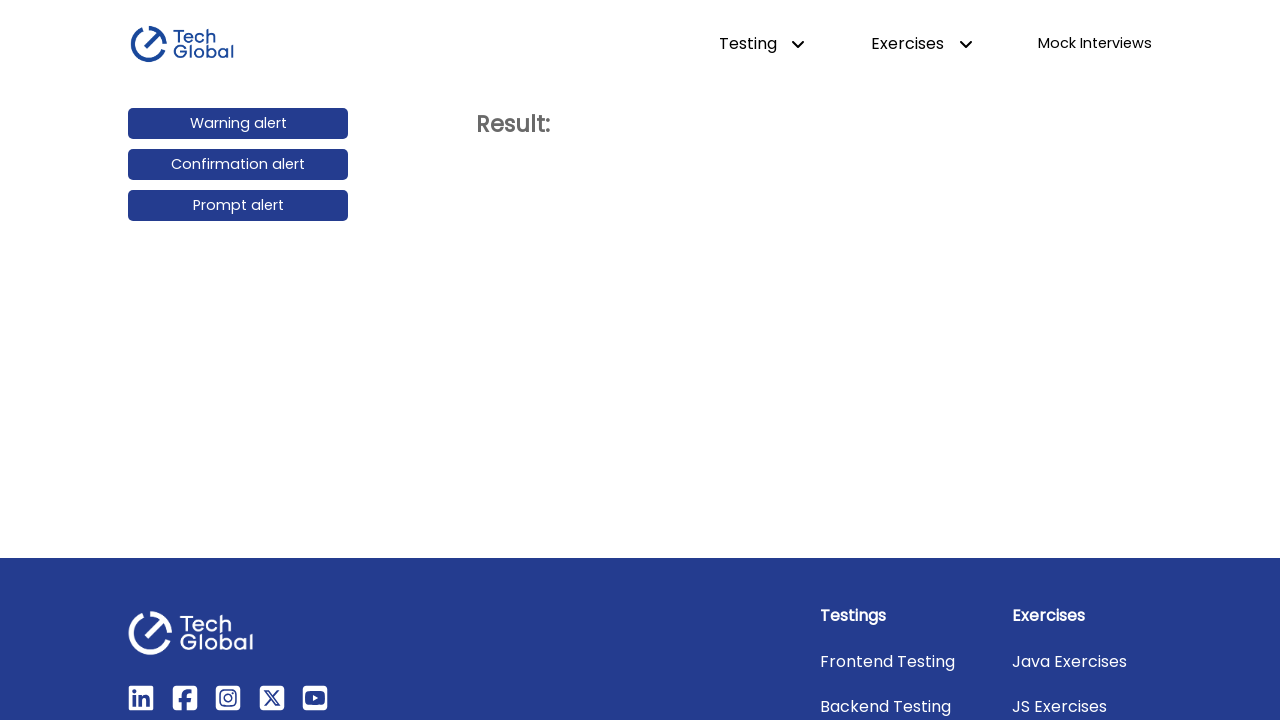

Set up dialog handler to accept all dialogs
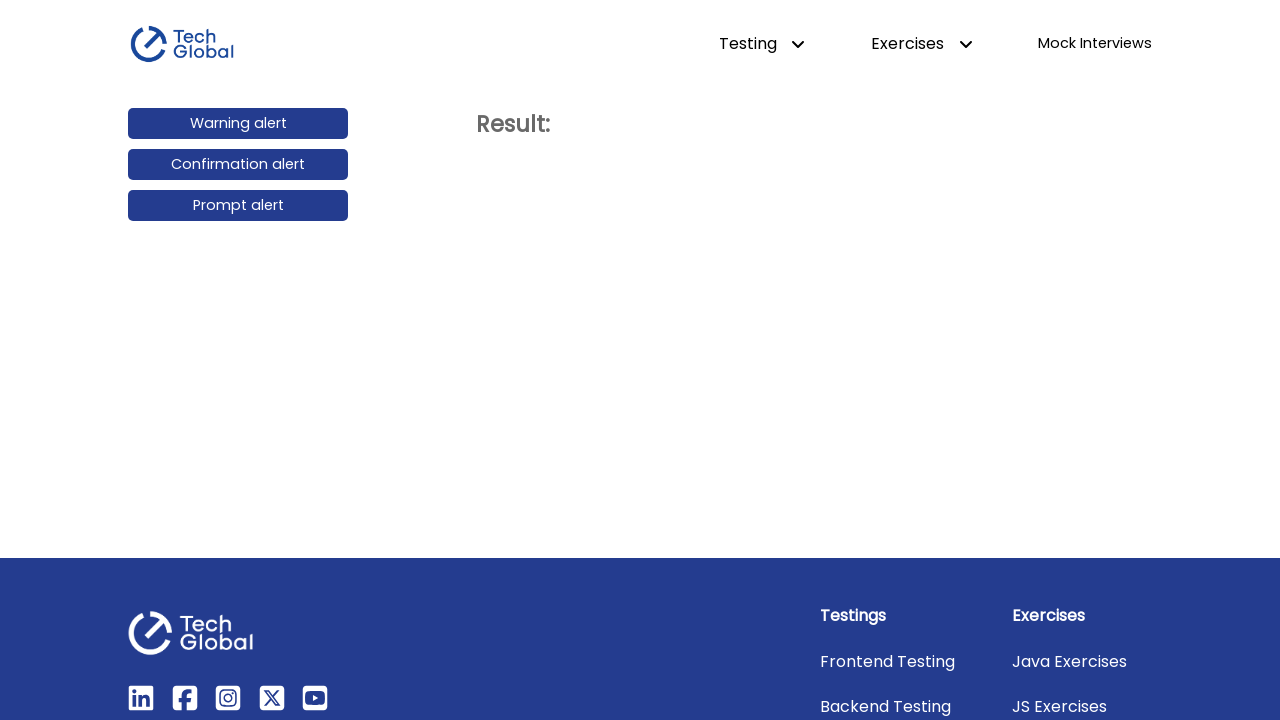

Located all alert buttons on the page
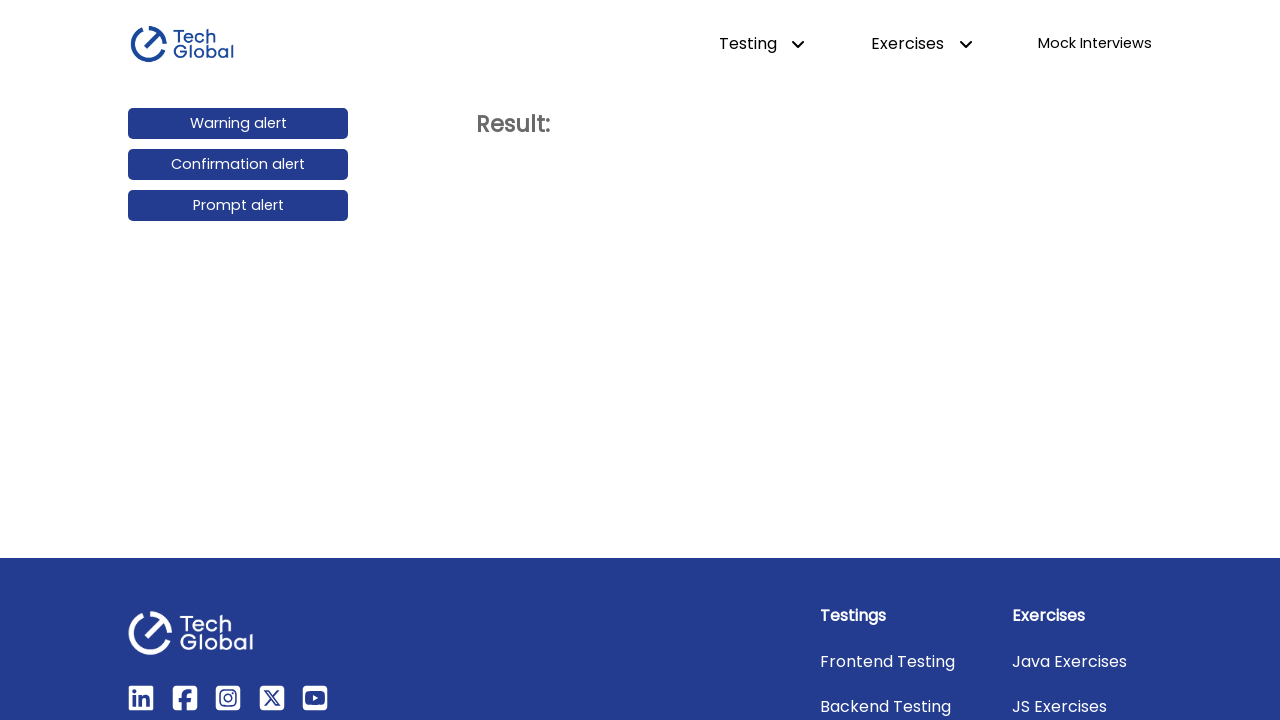

Found 3 alert buttons to click
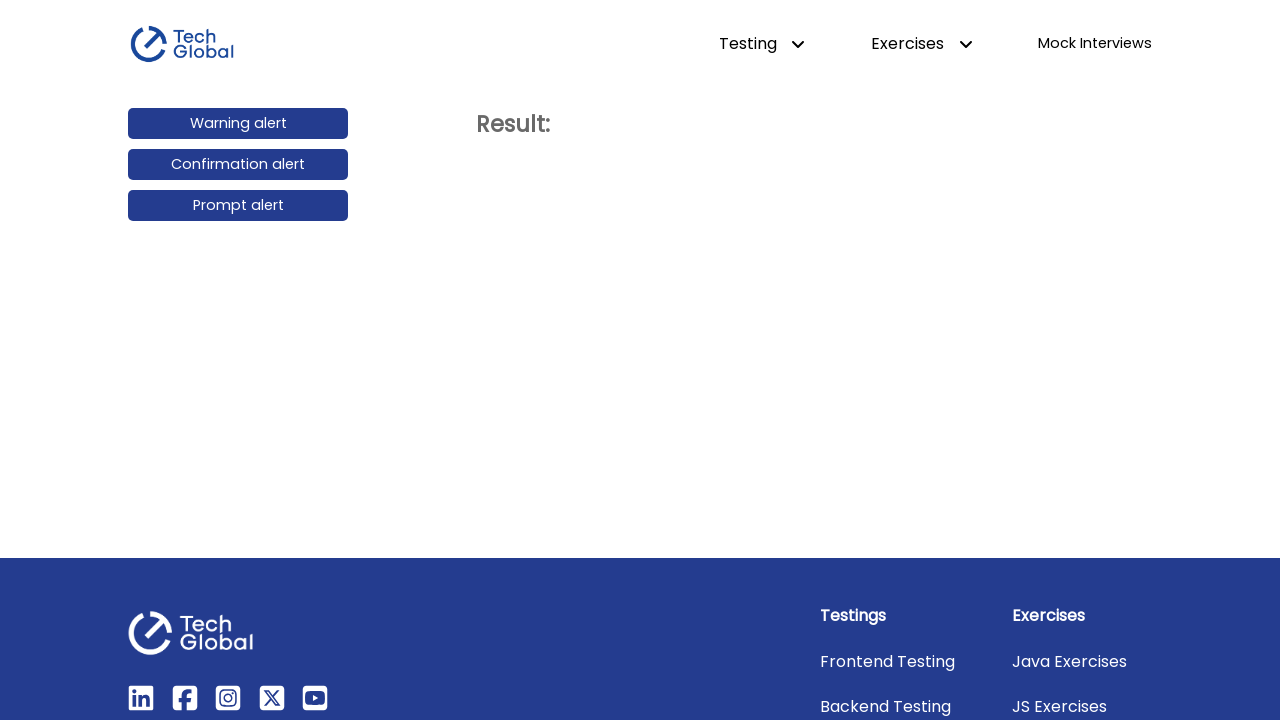

Clicked alert button 1 of 3 at (238, 124) on [id$='alert'] >> nth=0
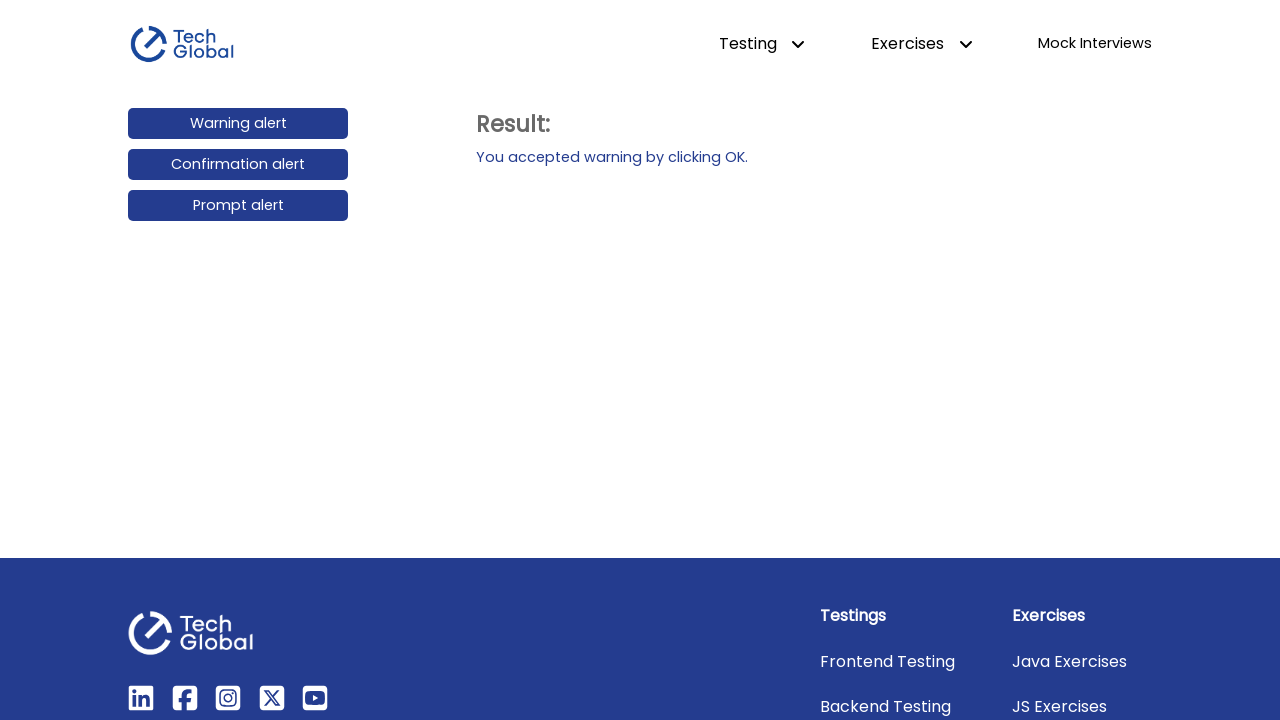

Waited for dialog to be handled after alert button 1
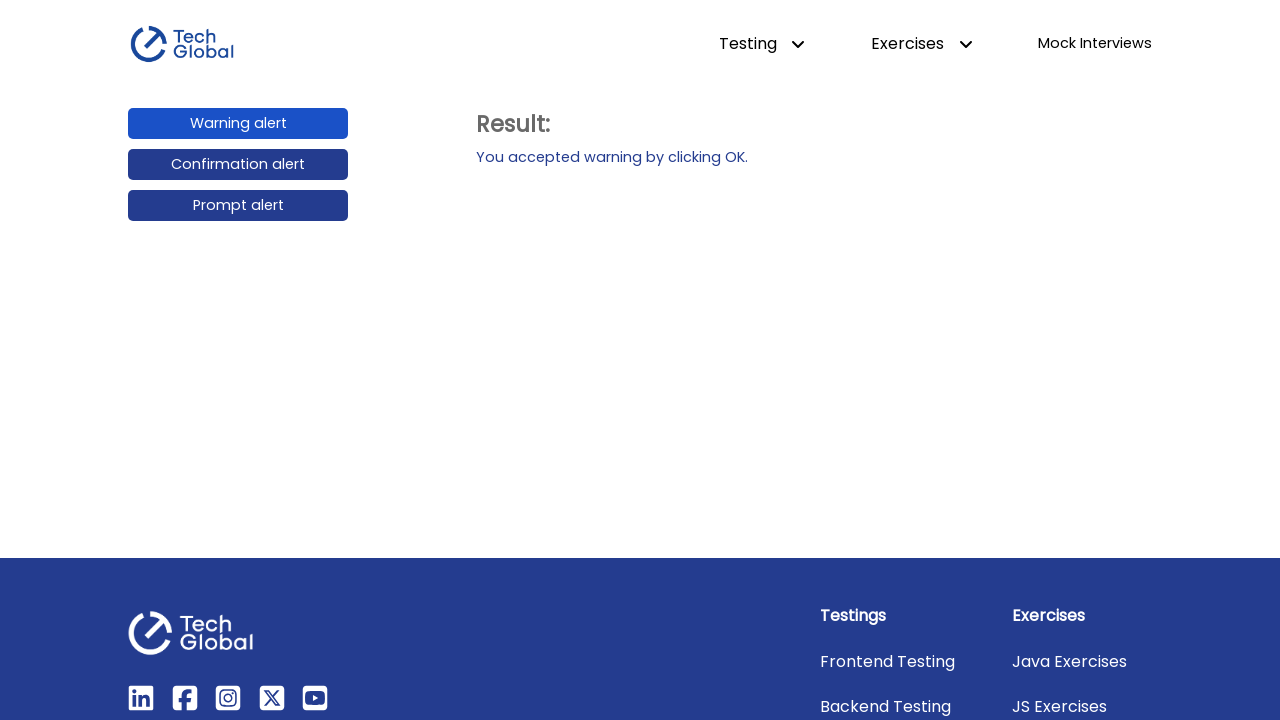

Clicked alert button 2 of 3 at (238, 165) on [id$='alert'] >> nth=1
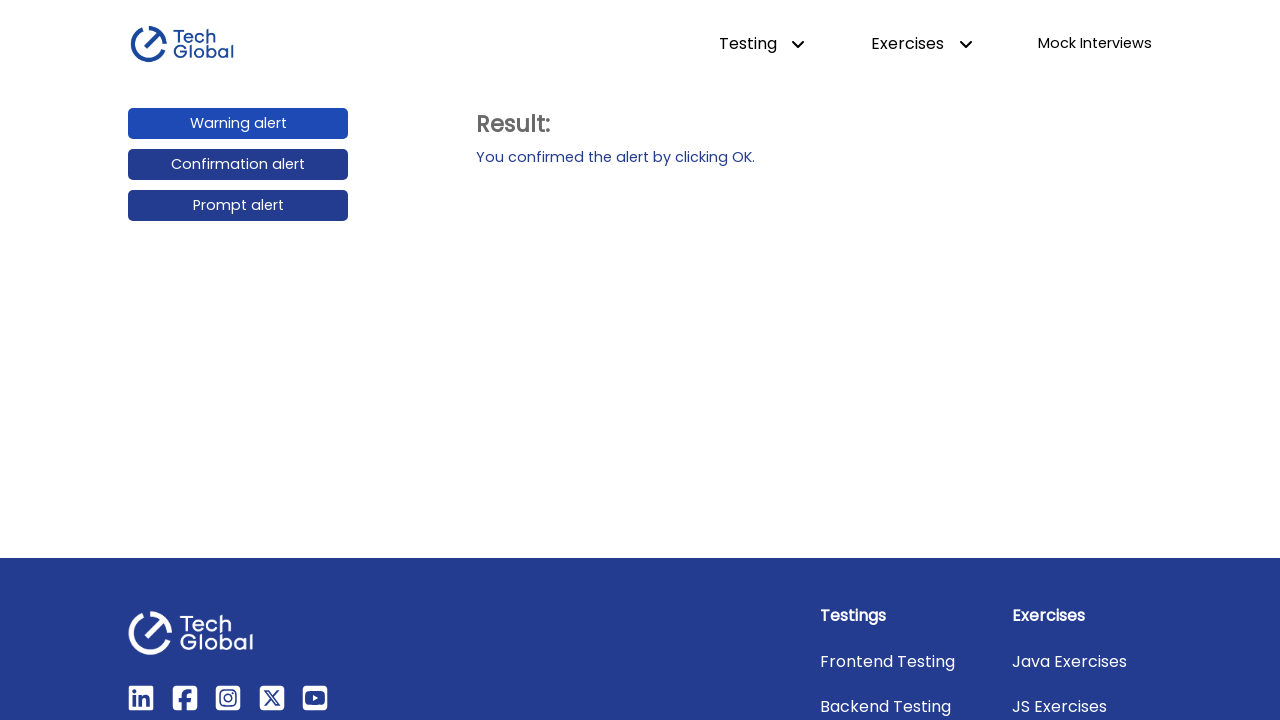

Waited for dialog to be handled after alert button 2
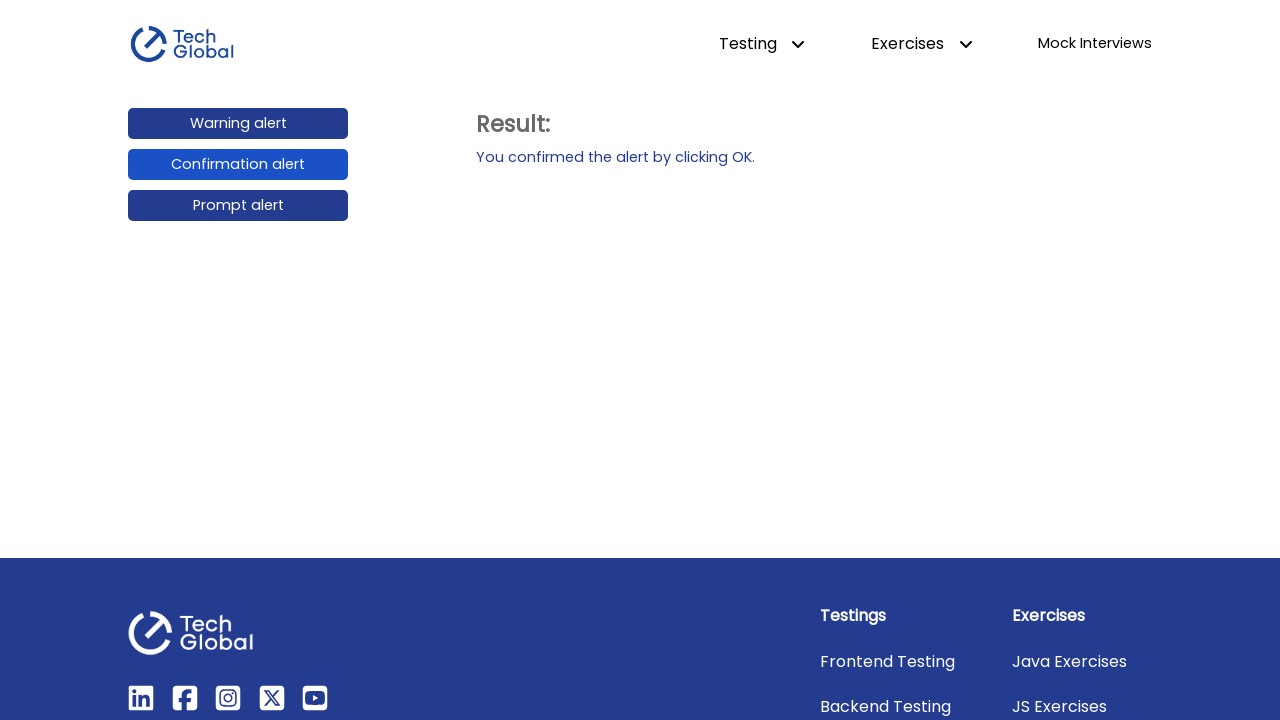

Clicked alert button 3 of 3 at (238, 206) on [id$='alert'] >> nth=2
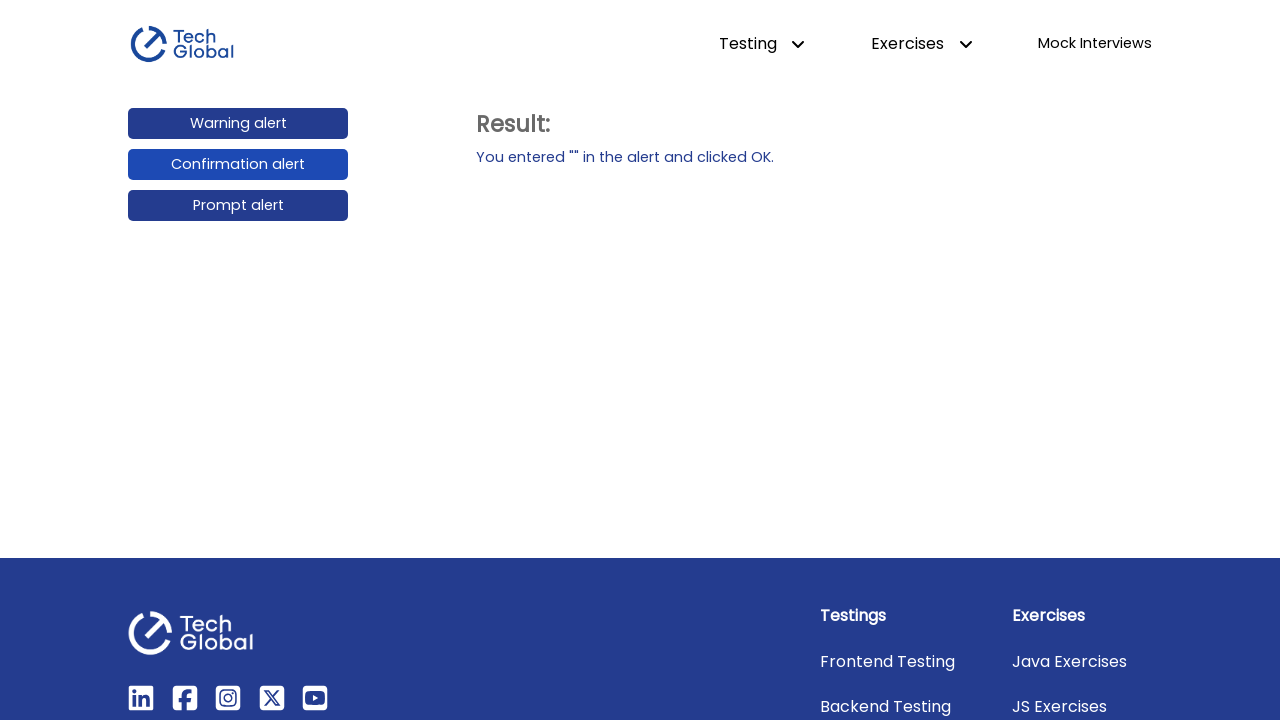

Waited for dialog to be handled after alert button 3
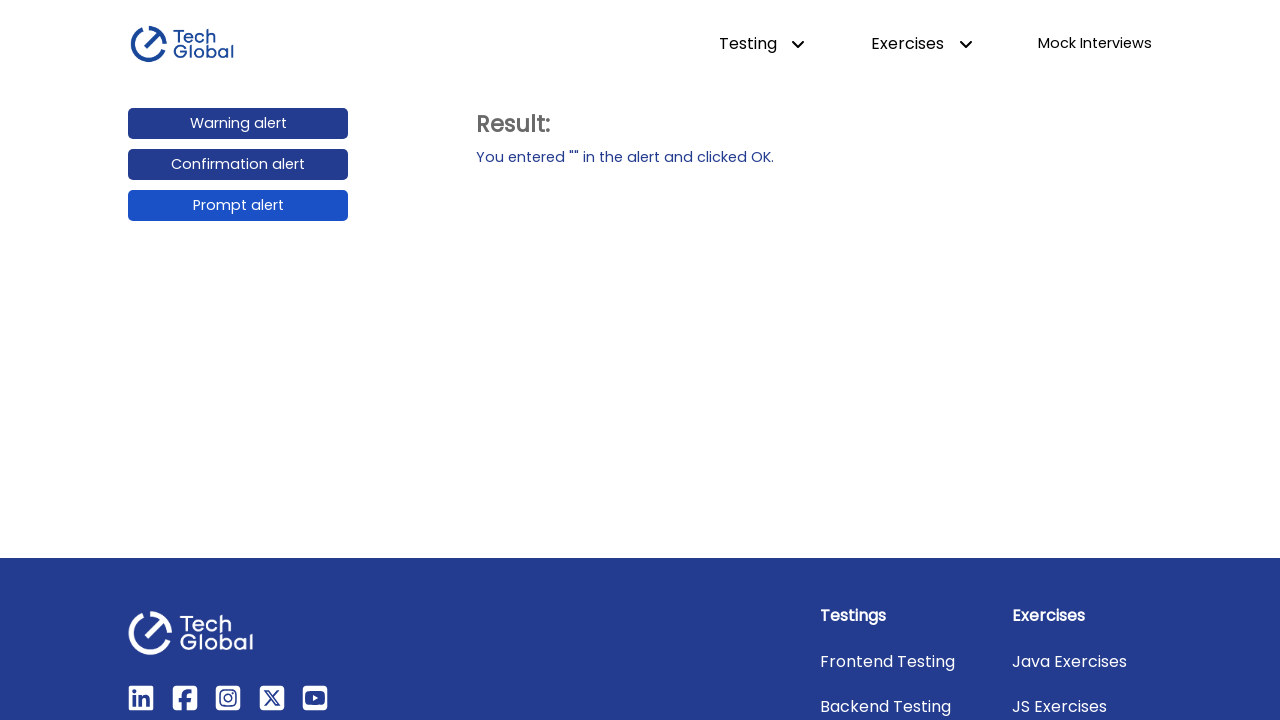

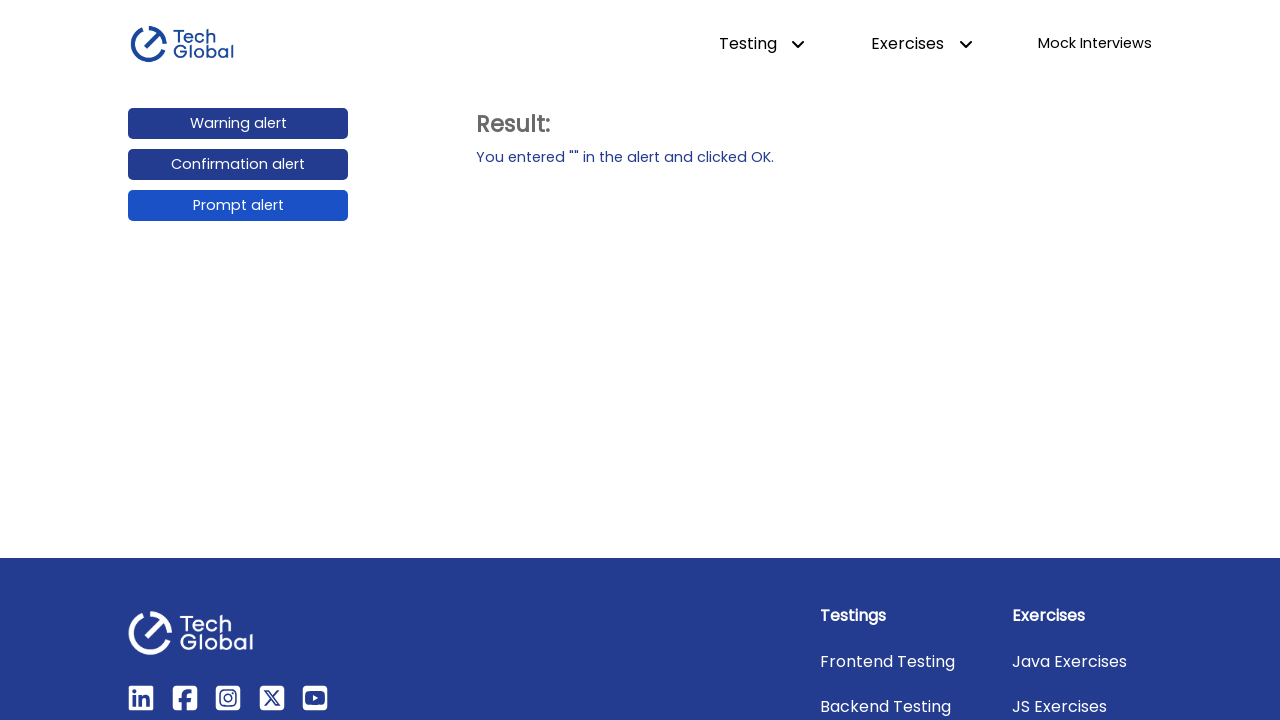